Tests alert handling functionality by clicking on the "Alert with Textbox" tab, triggering a prompt box, entering text into it, and accepting the alert

Starting URL: https://demo.automationtesting.in/Alerts.html

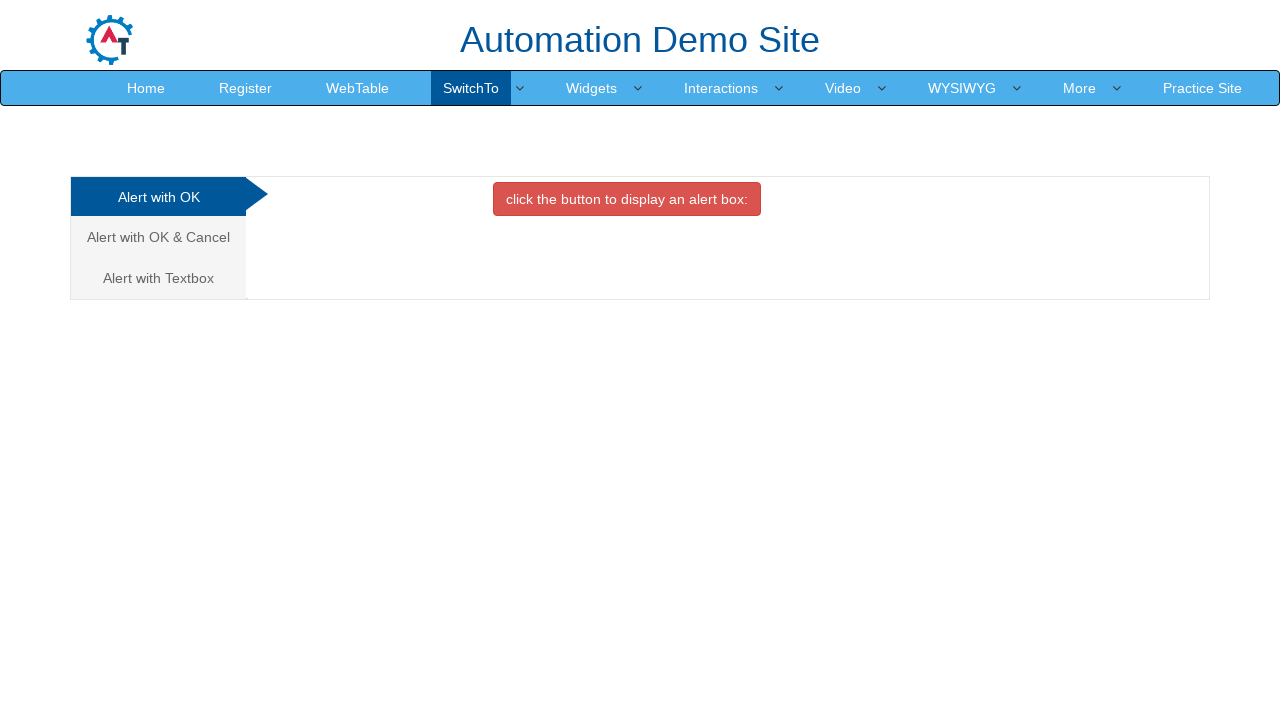

Clicked on 'Alert with Textbox' tab at (158, 278) on xpath=//a[normalize-space()='Alert with Textbox']
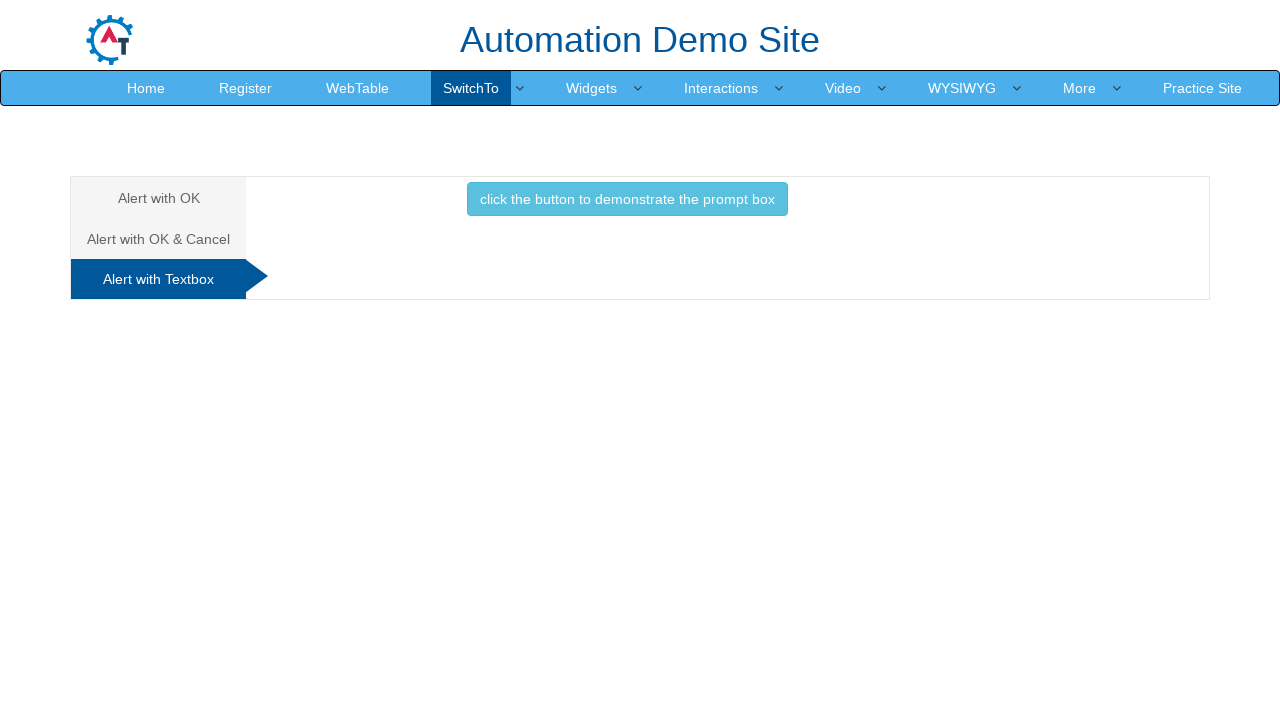

Clicked button to trigger prompt box at (627, 199) on xpath=//button[normalize-space()='click the button to demonstrate the prompt box
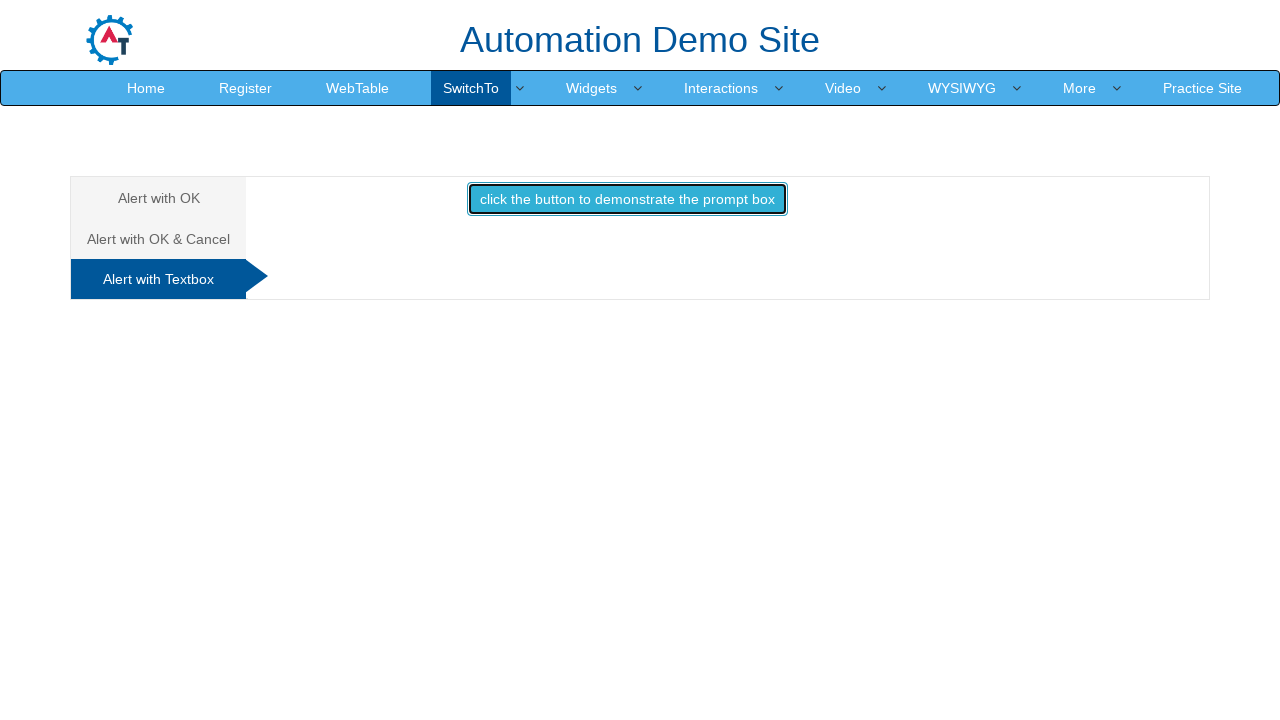

Attached dialog handler to accept prompts with 'Marcus'
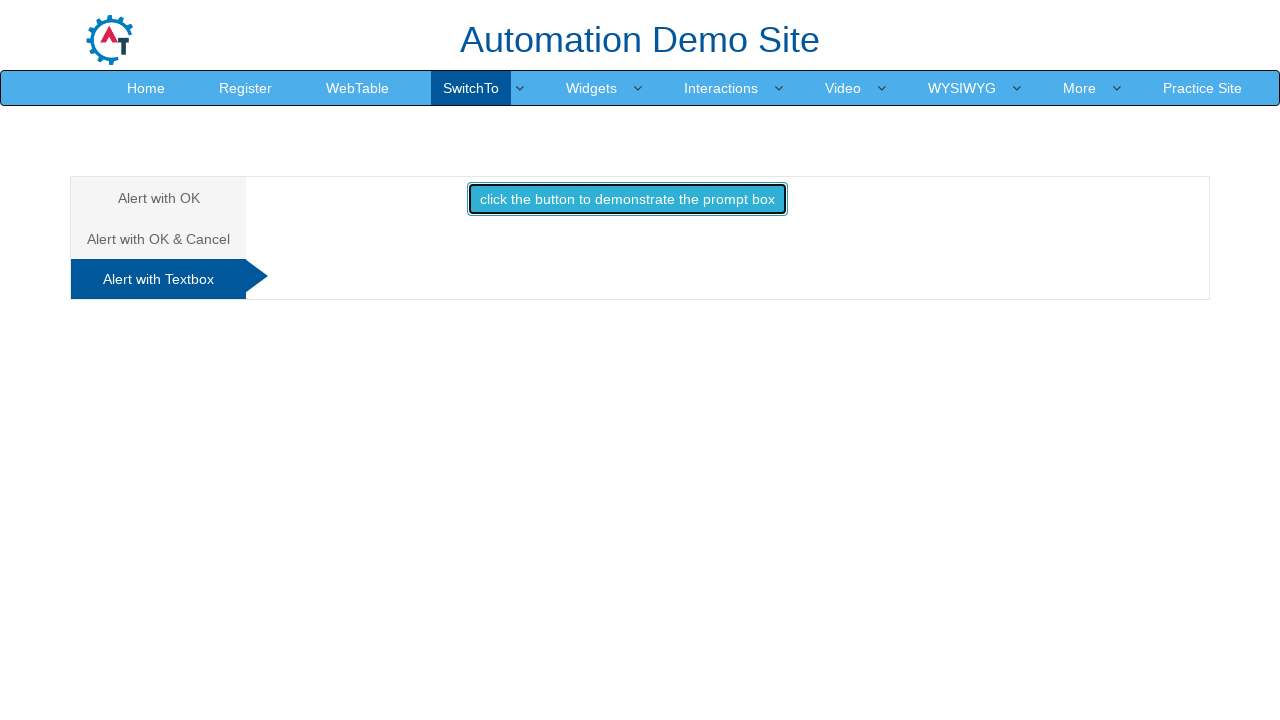

Clicked on 'Alert with Textbox' tab again at (158, 279) on xpath=//a[normalize-space()='Alert with Textbox']
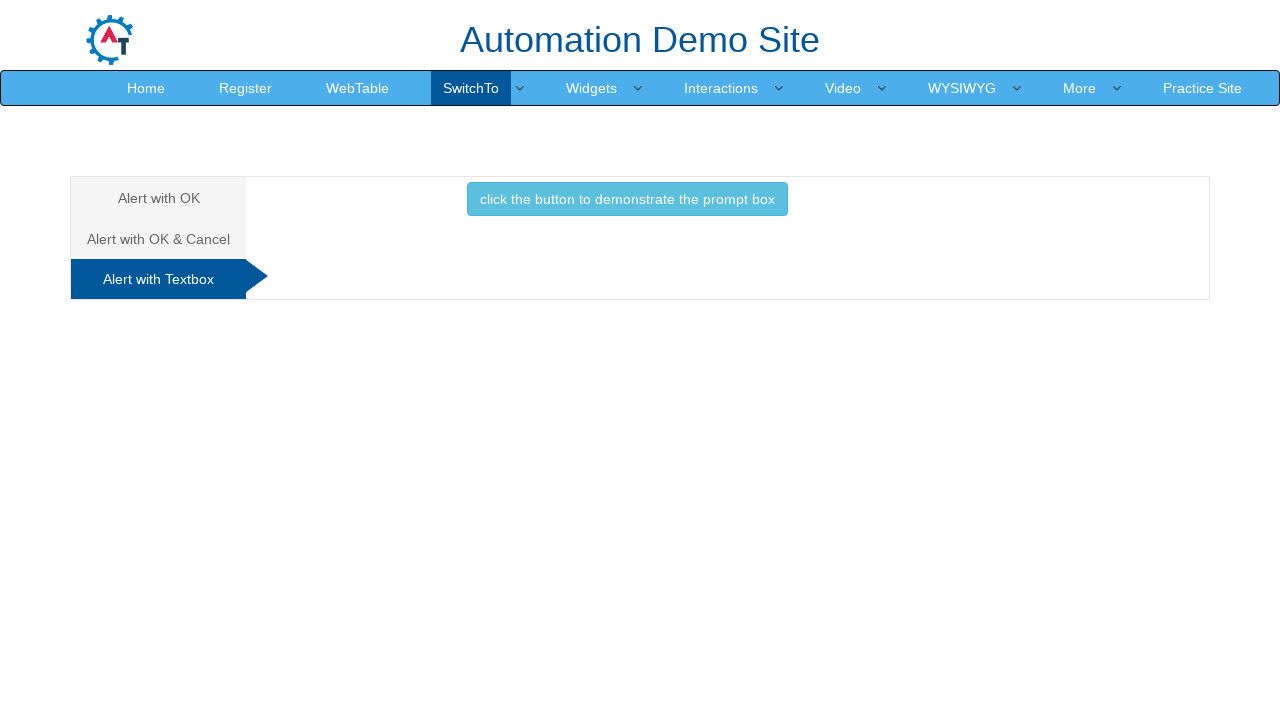

Clicked button to trigger prompt box with handler attached at (627, 199) on xpath=//button[normalize-space()='click the button to demonstrate the prompt box
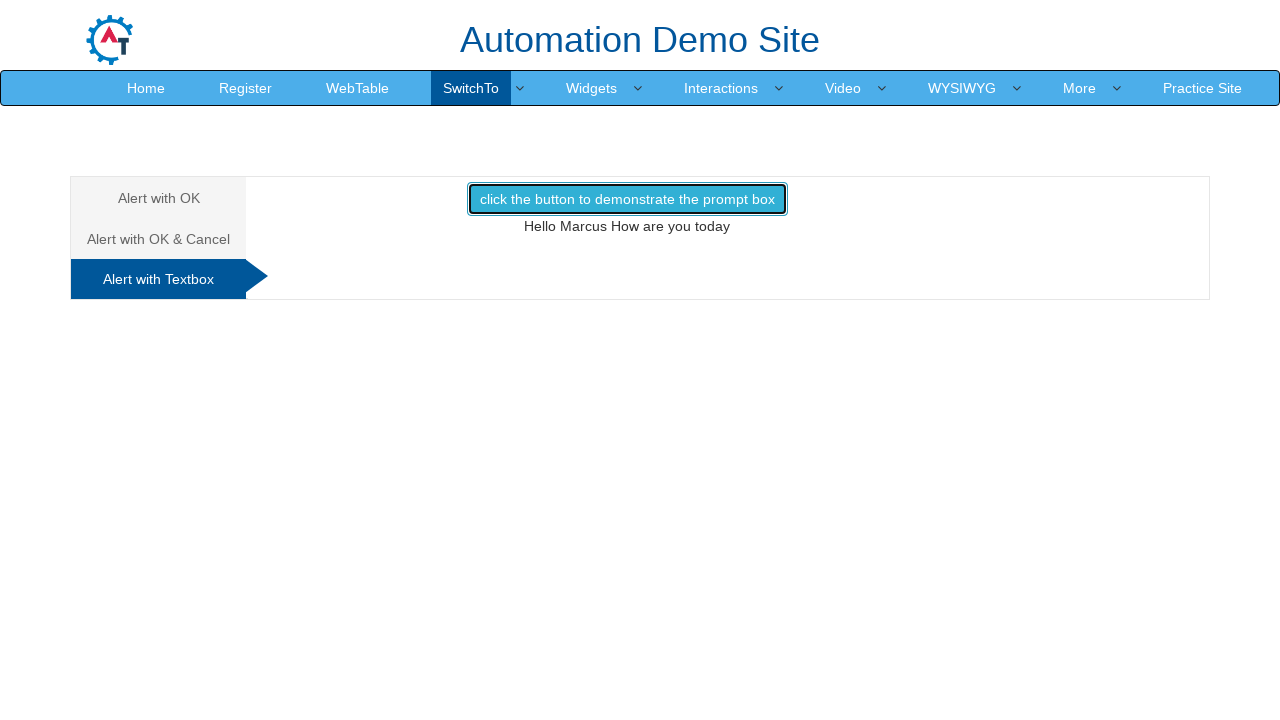

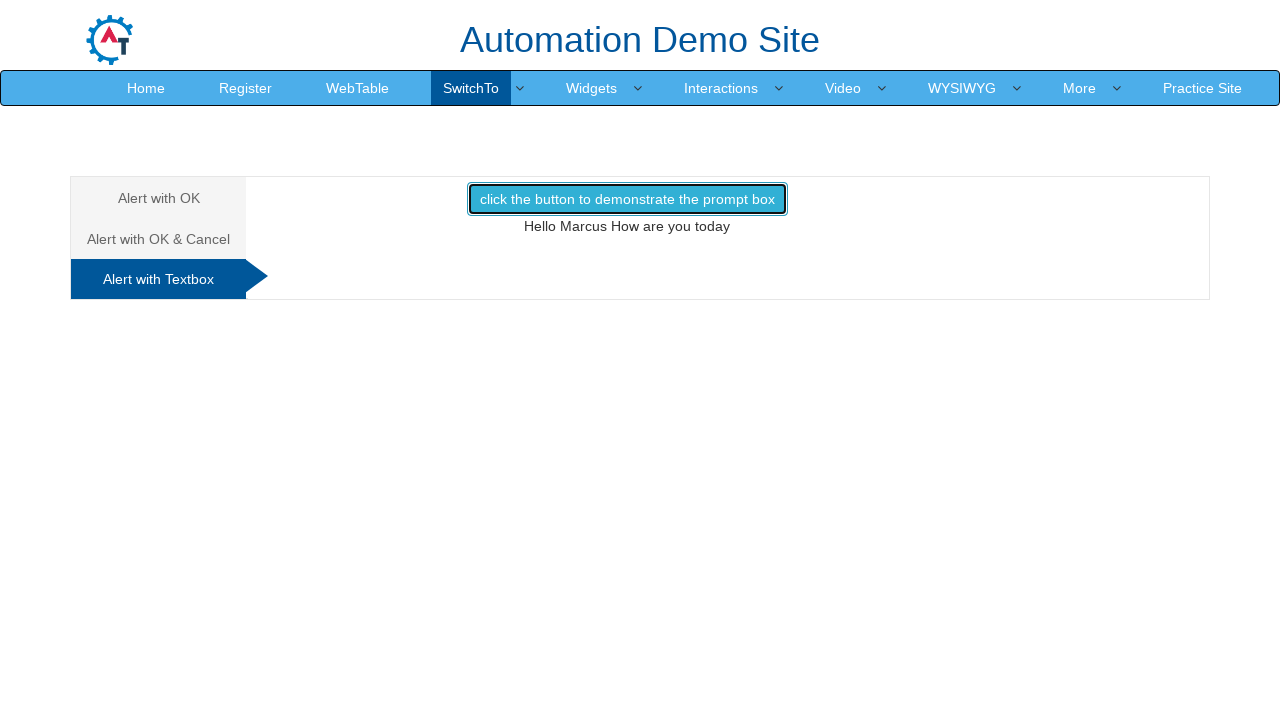